Tests browsing the laptops section and adding a laptop to the shopping cart on demoblaze.com, then verifies the product was added via alert confirmation

Starting URL: https://www.demoblaze.com/index.html

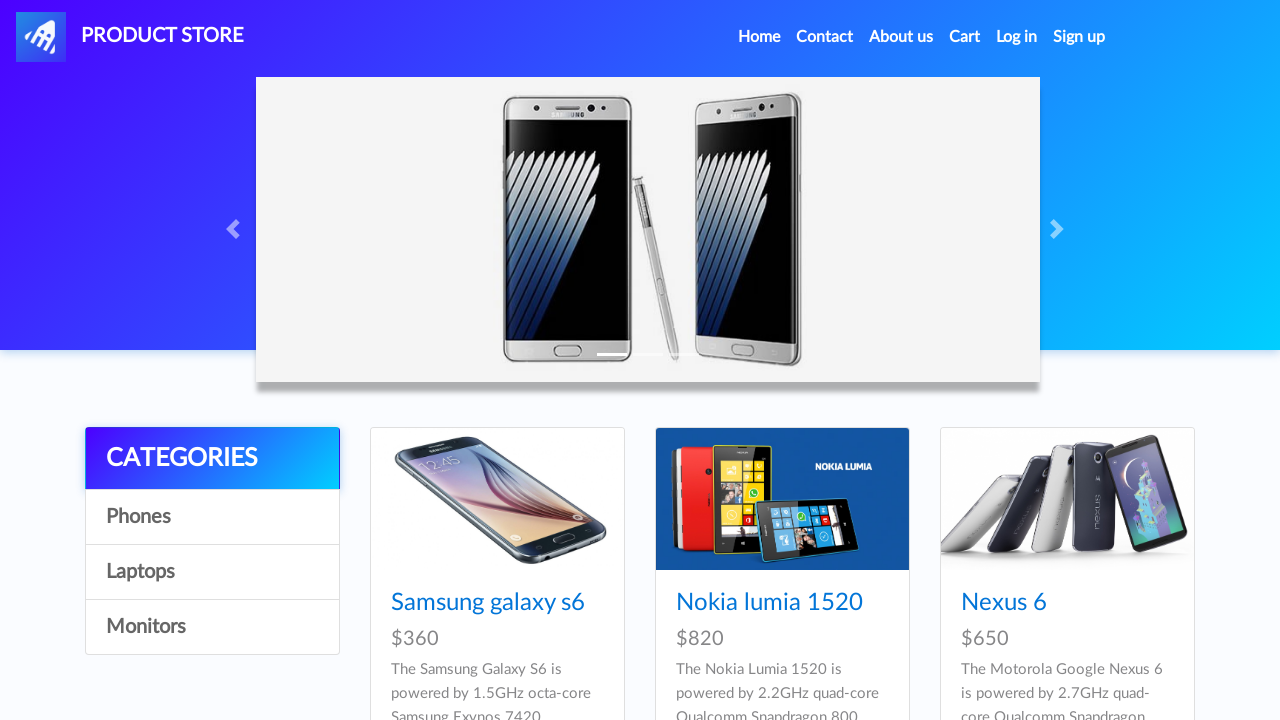

Clicked on laptops category link at (212, 572) on a#itemc >> nth=1
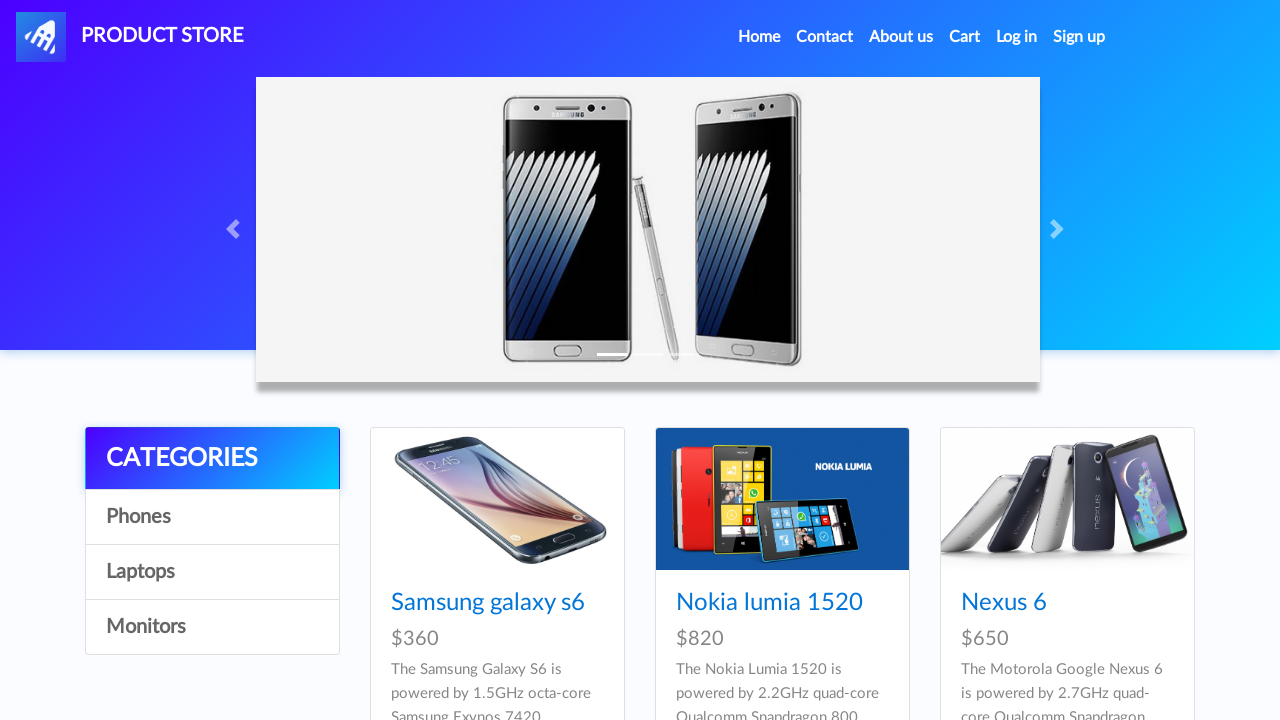

Waited for laptops section to load
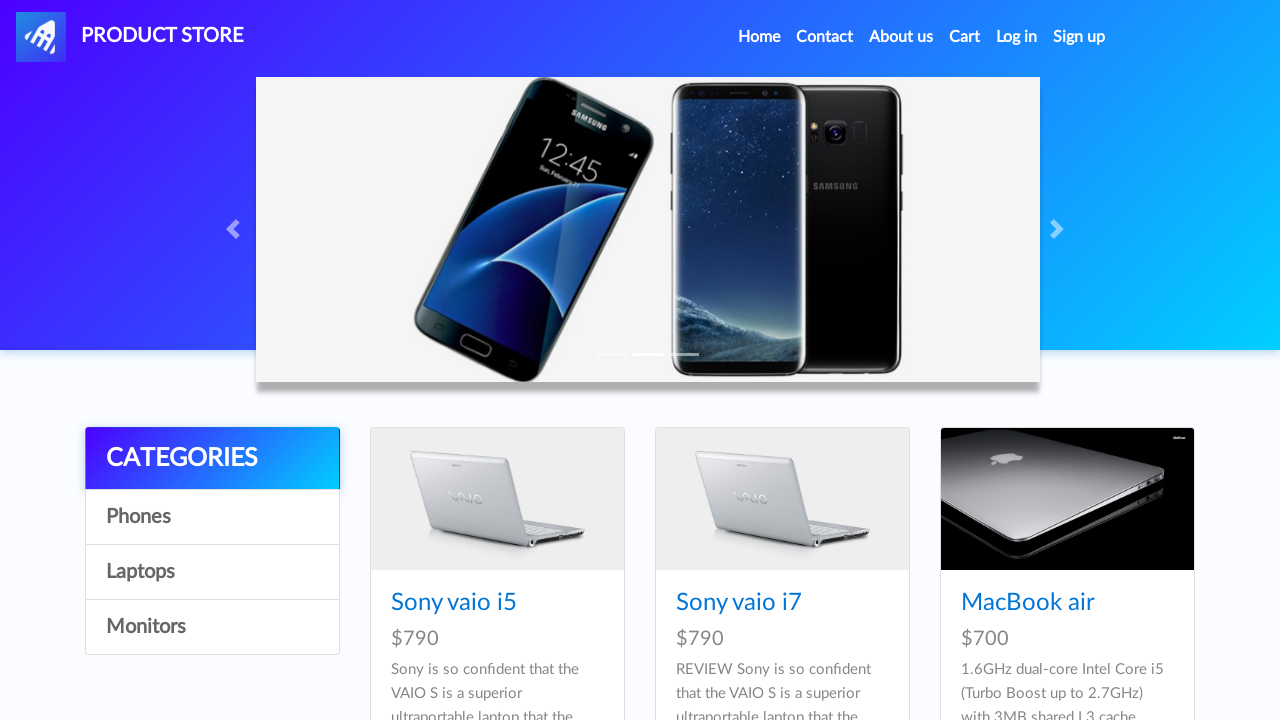

Clicked on first laptop product at (454, 603) on div#tbodyid div >> nth=0 >> a.hrefch
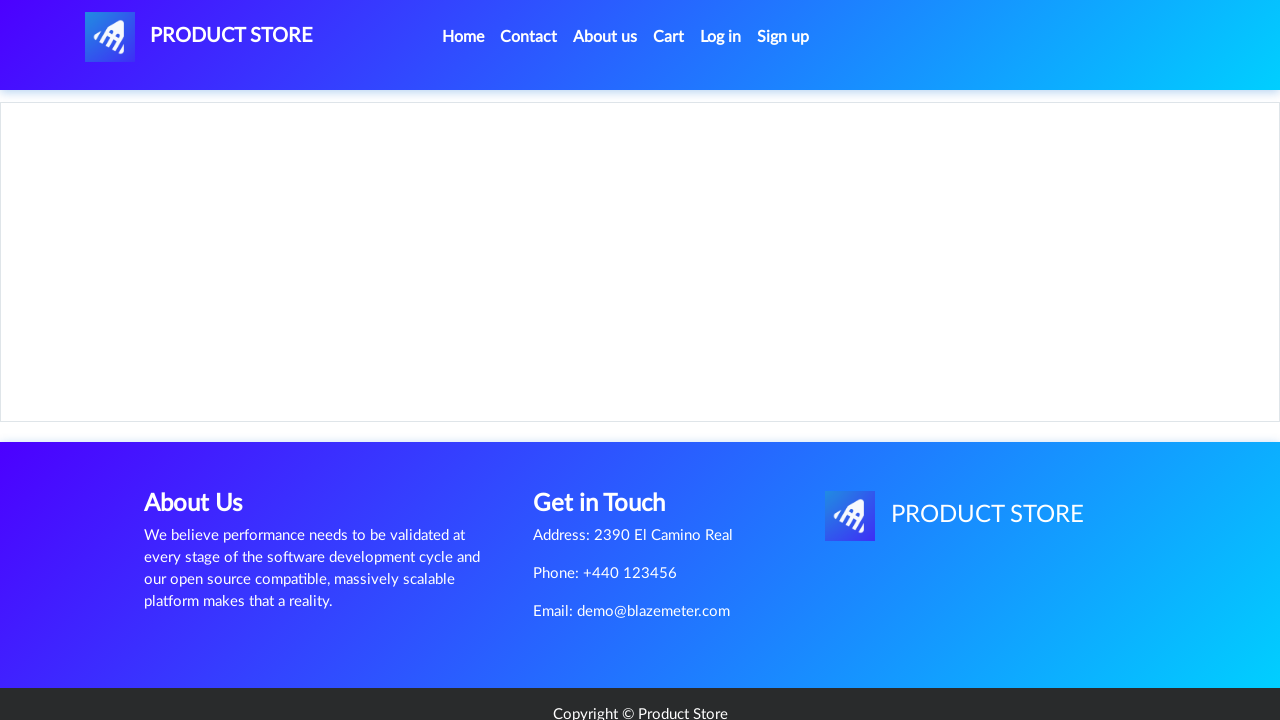

Waited for laptop details page to load
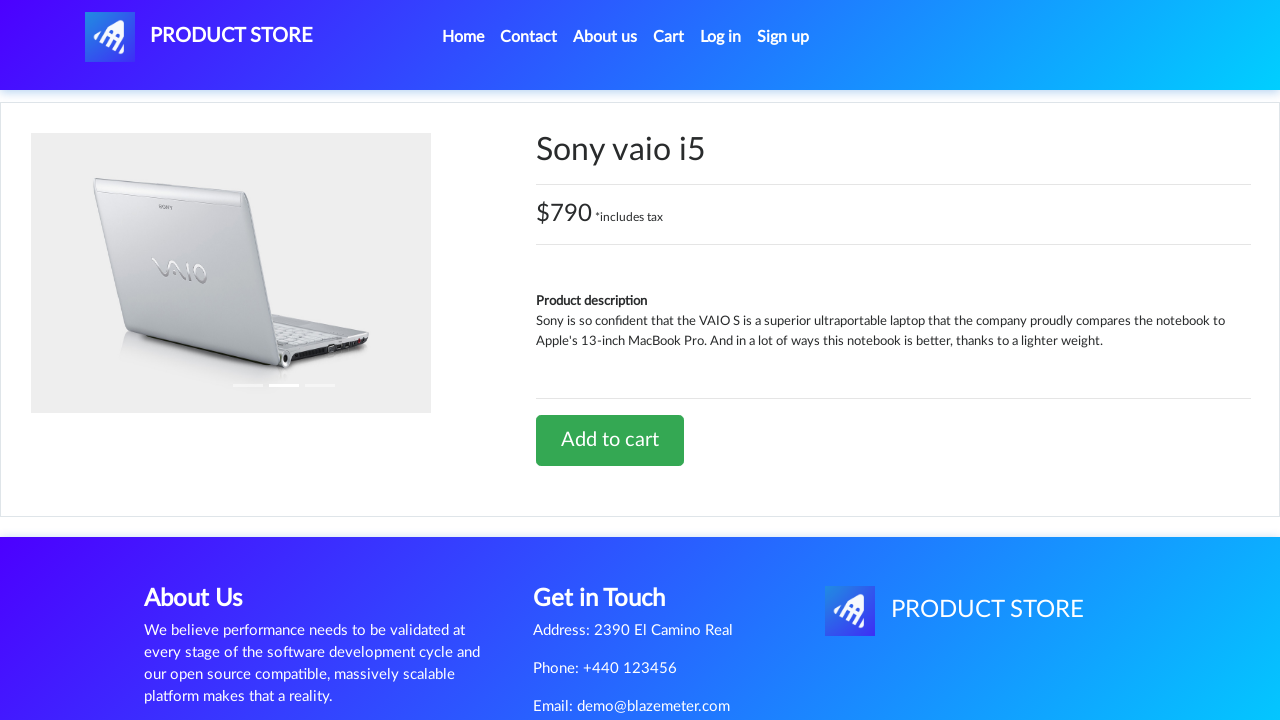

Clicked 'Add to cart' button at (610, 440) on a[onclick*="addToCart"]
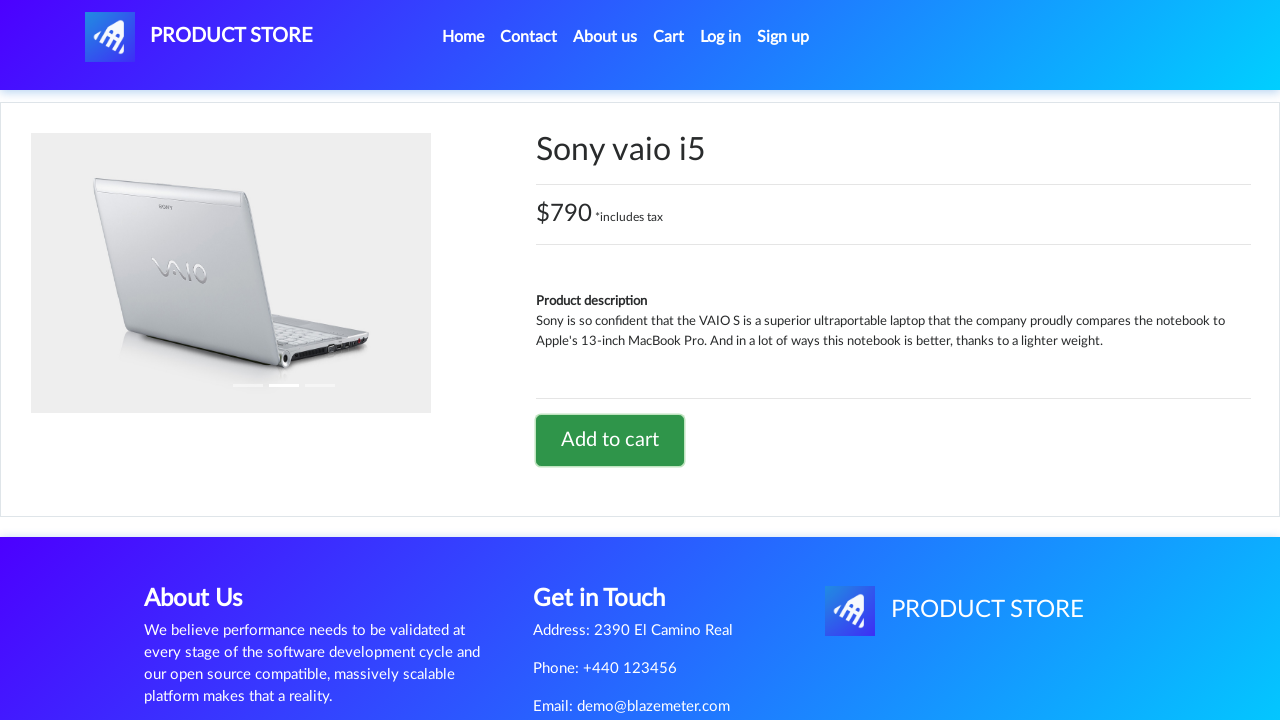

Set up dialog handler to accept confirmation alert
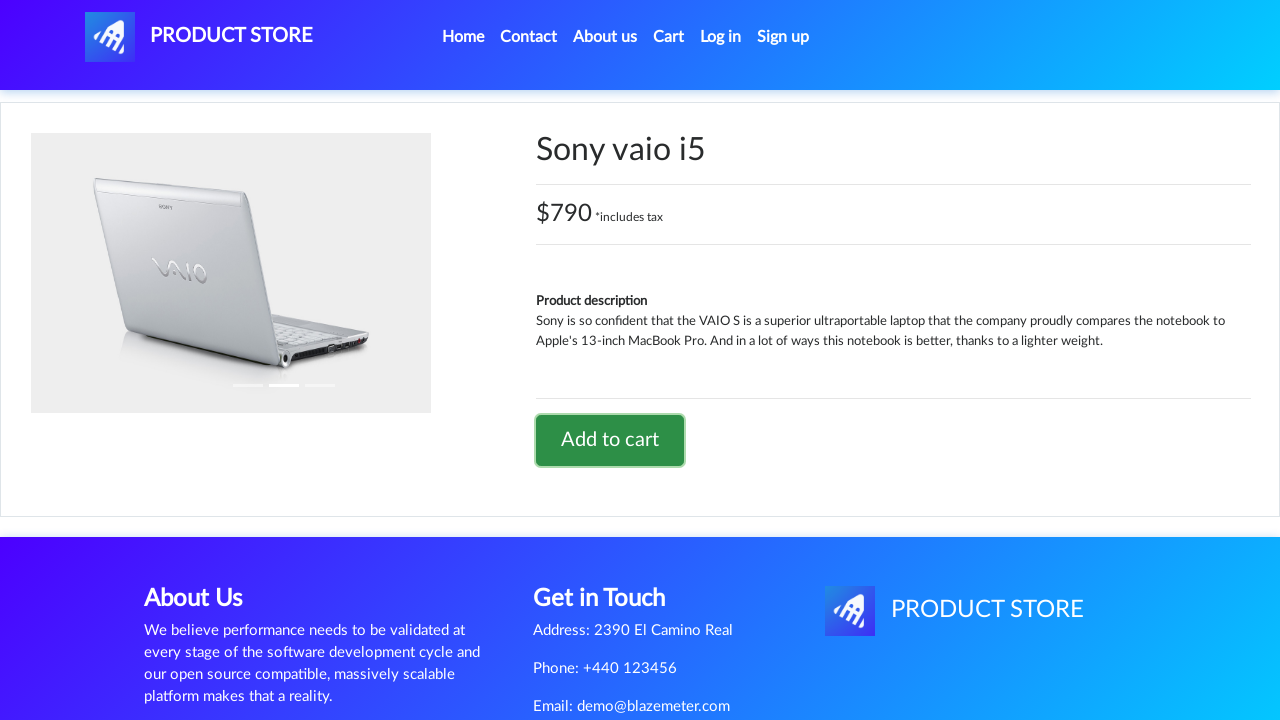

Waited for alert confirmation to be processed
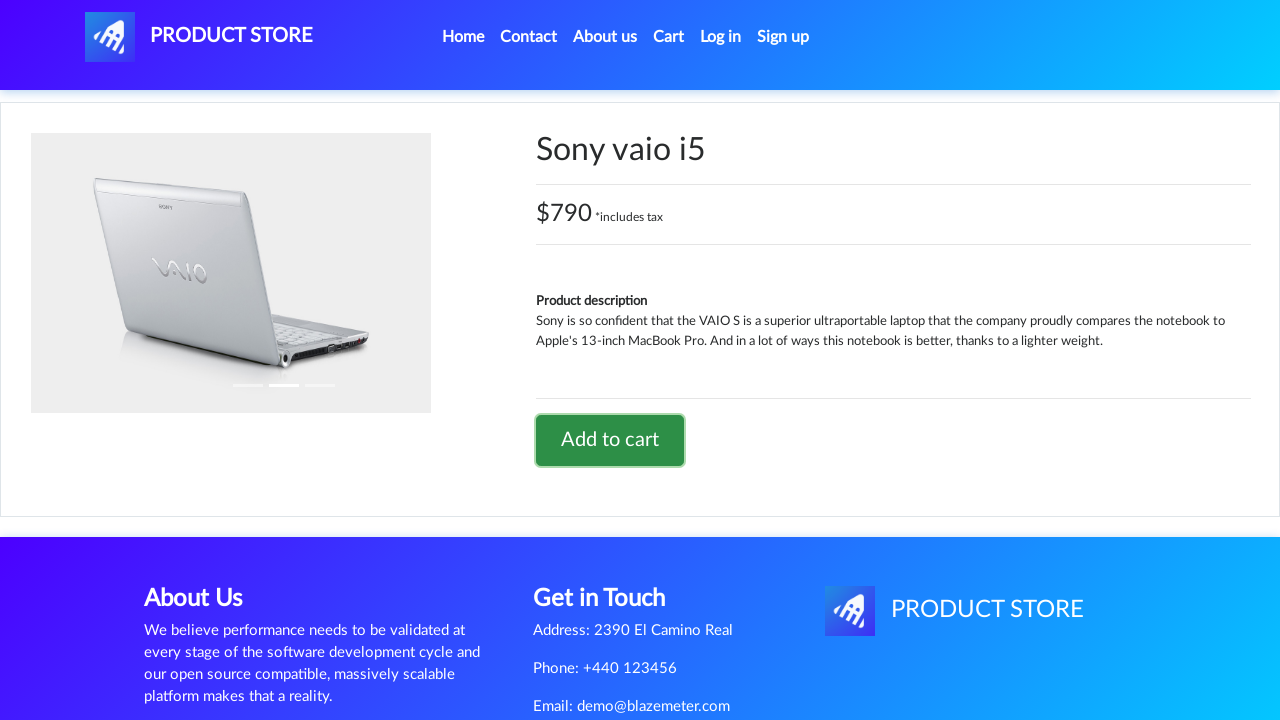

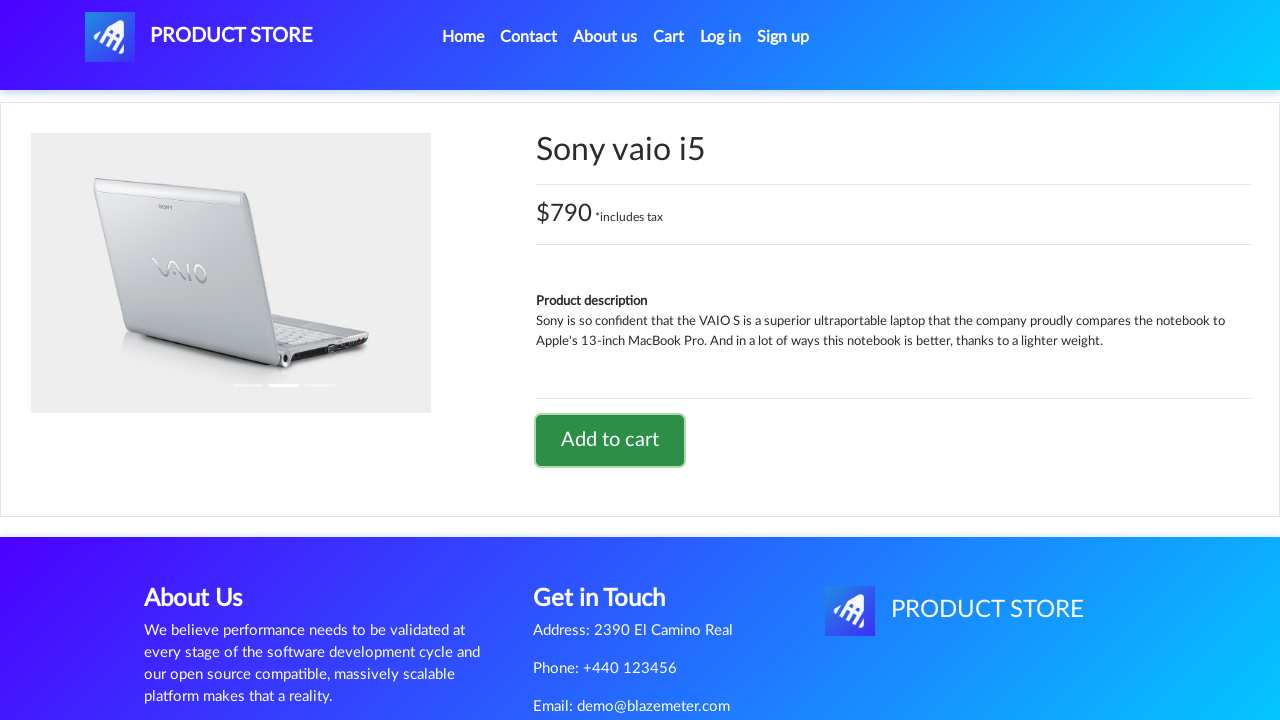